Tests dynamic loading scenarios by clicking start button and waiting for loading to complete and text to appear

Starting URL: https://the-internet.herokuapp.com/dynamic_loading/1

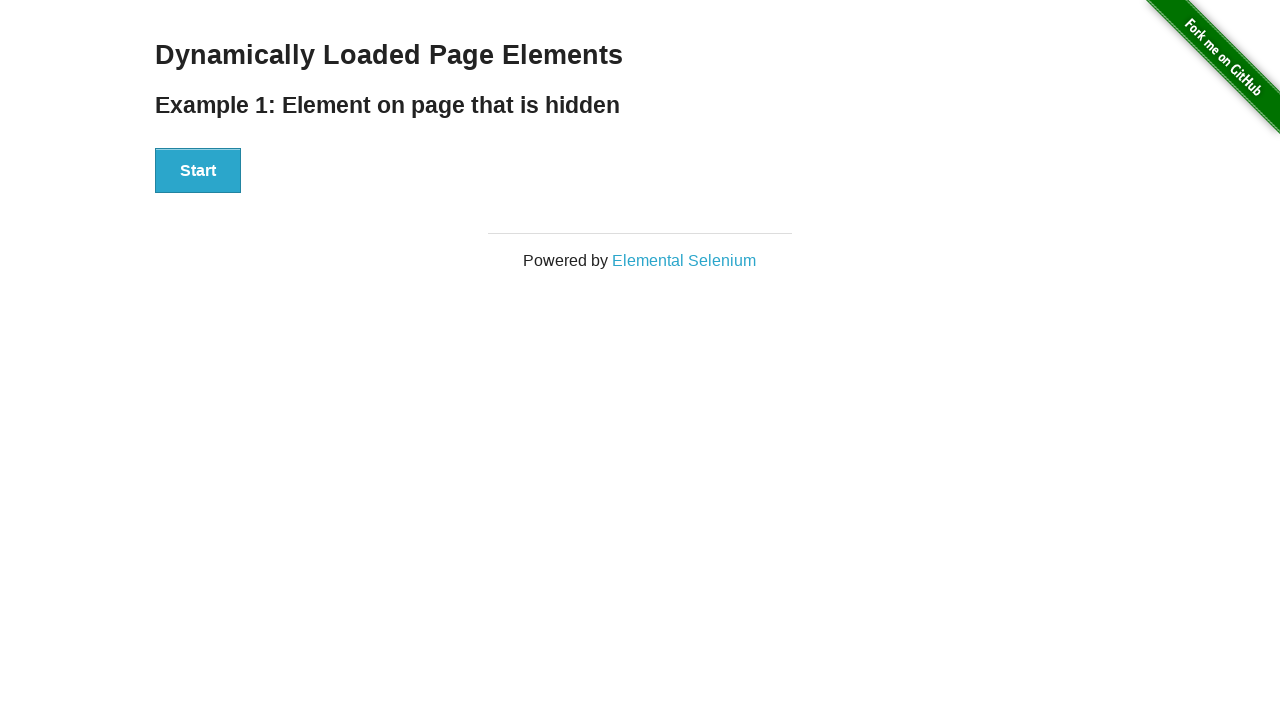

Clicked Start button on dynamic loading page at (198, 171) on xpath=//div[@id='start']/button[.='Start']
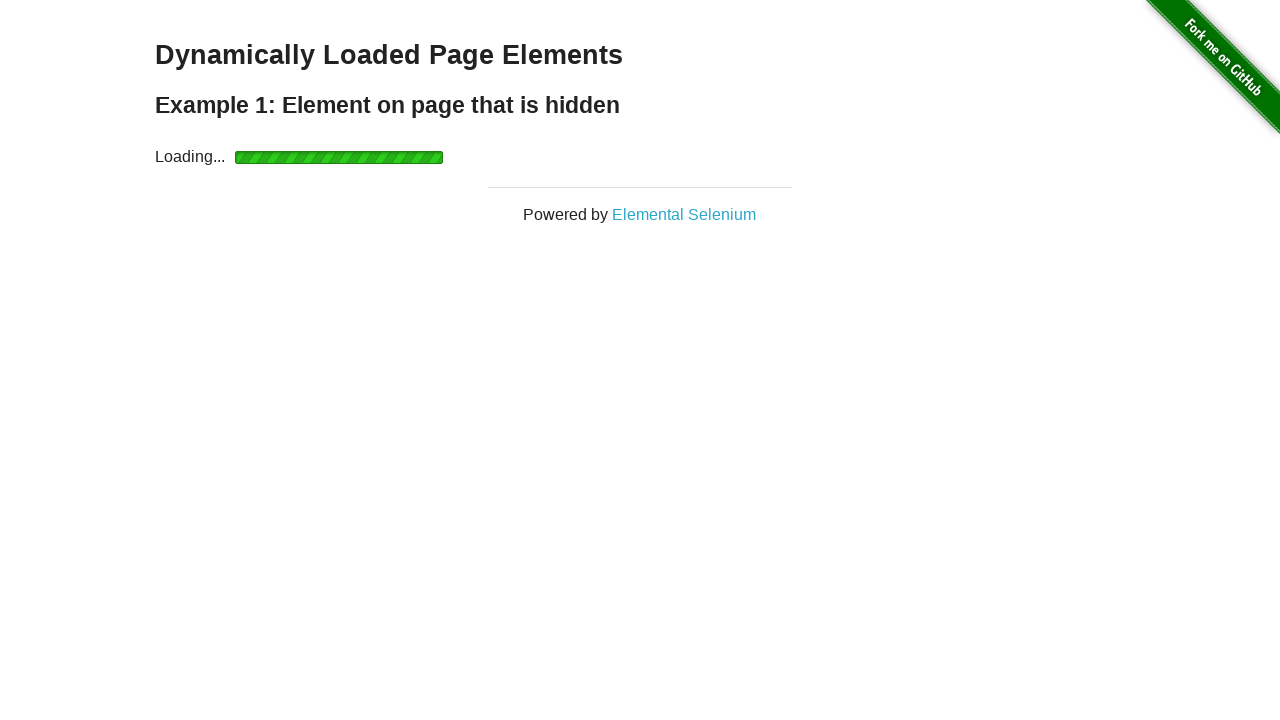

Loading indicator disappeared
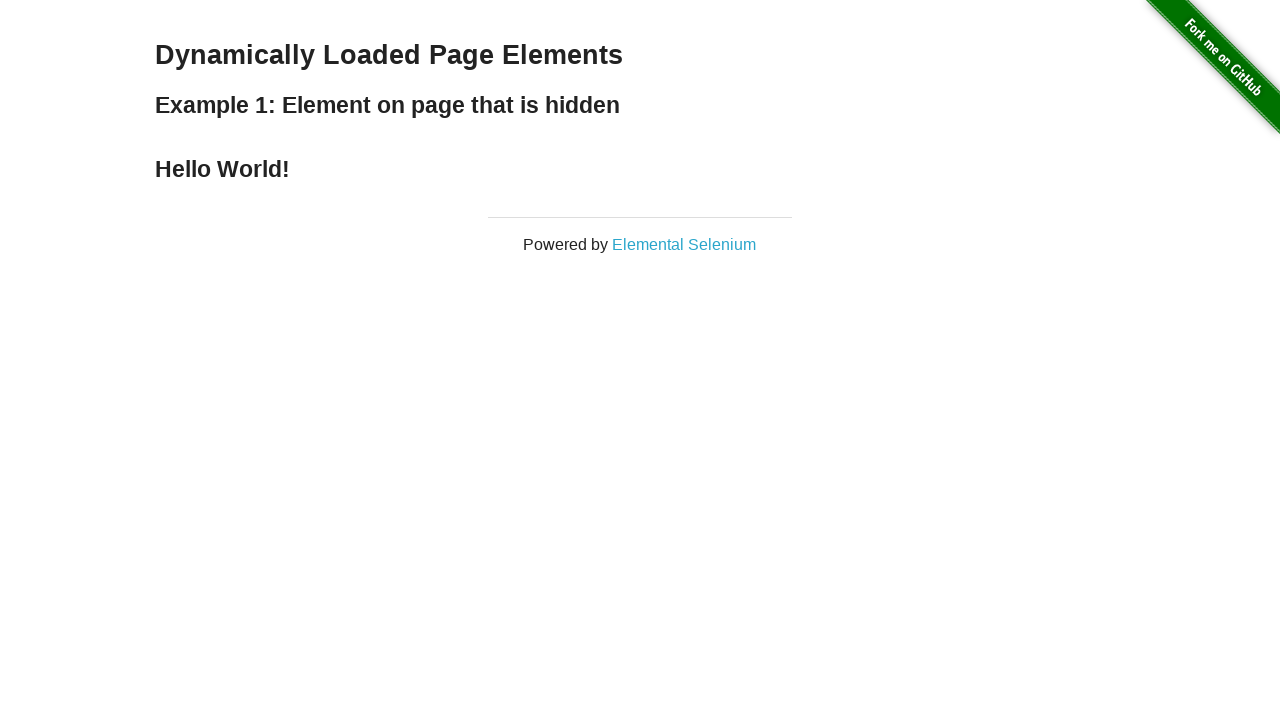

Finish text became visible
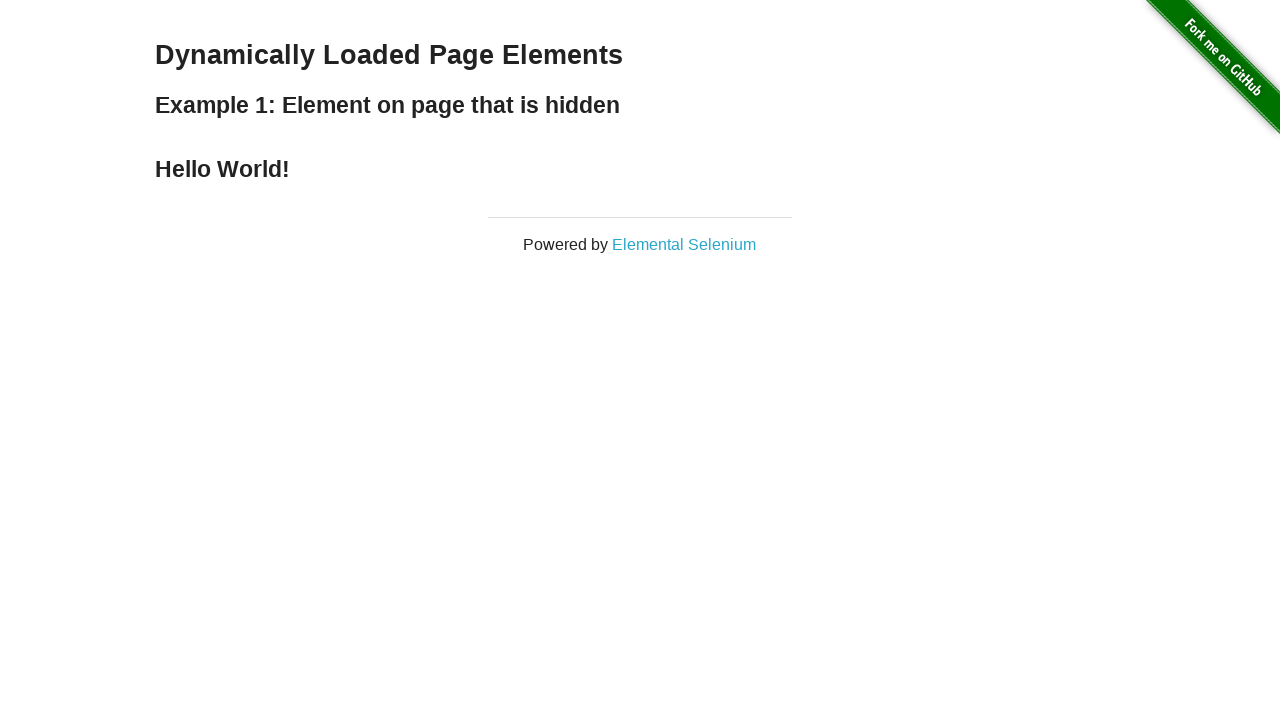

Verified 'Hello World!' text appeared correctly
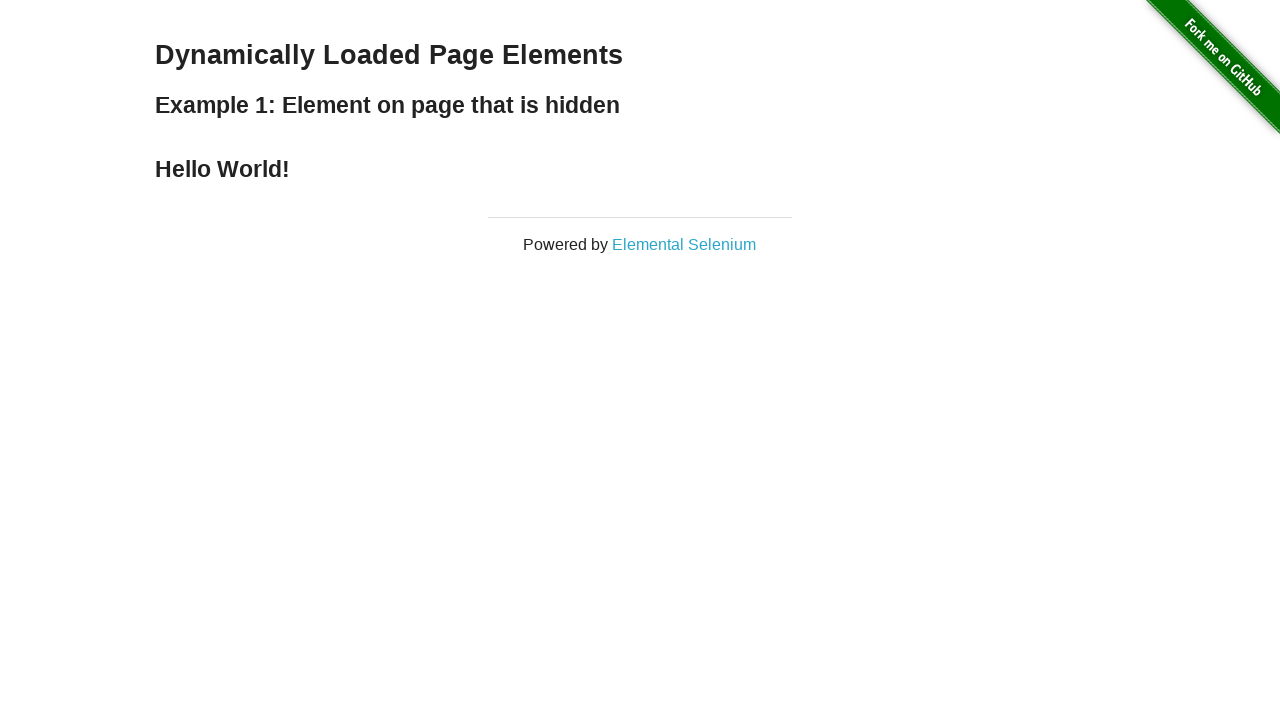

Navigated to dynamic loading example 2
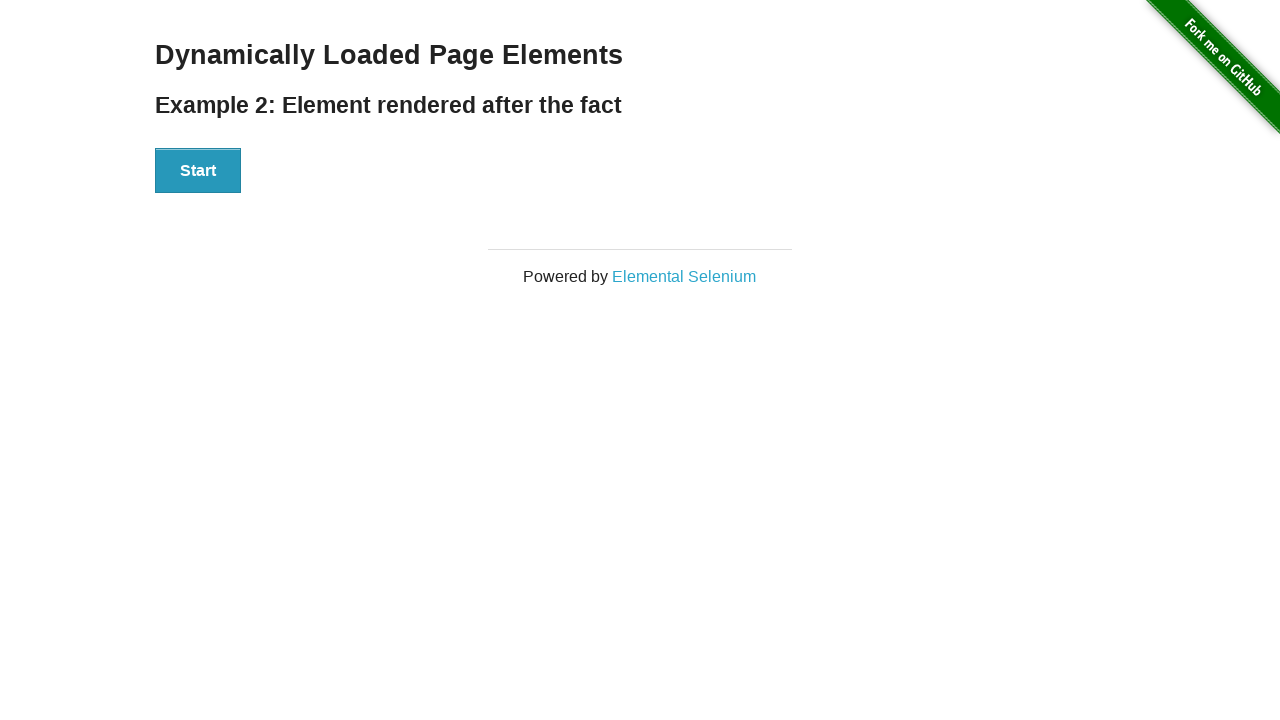

Clicked Start button on example 2 at (198, 171) on xpath=//div[@id='start']/button[.='Start']
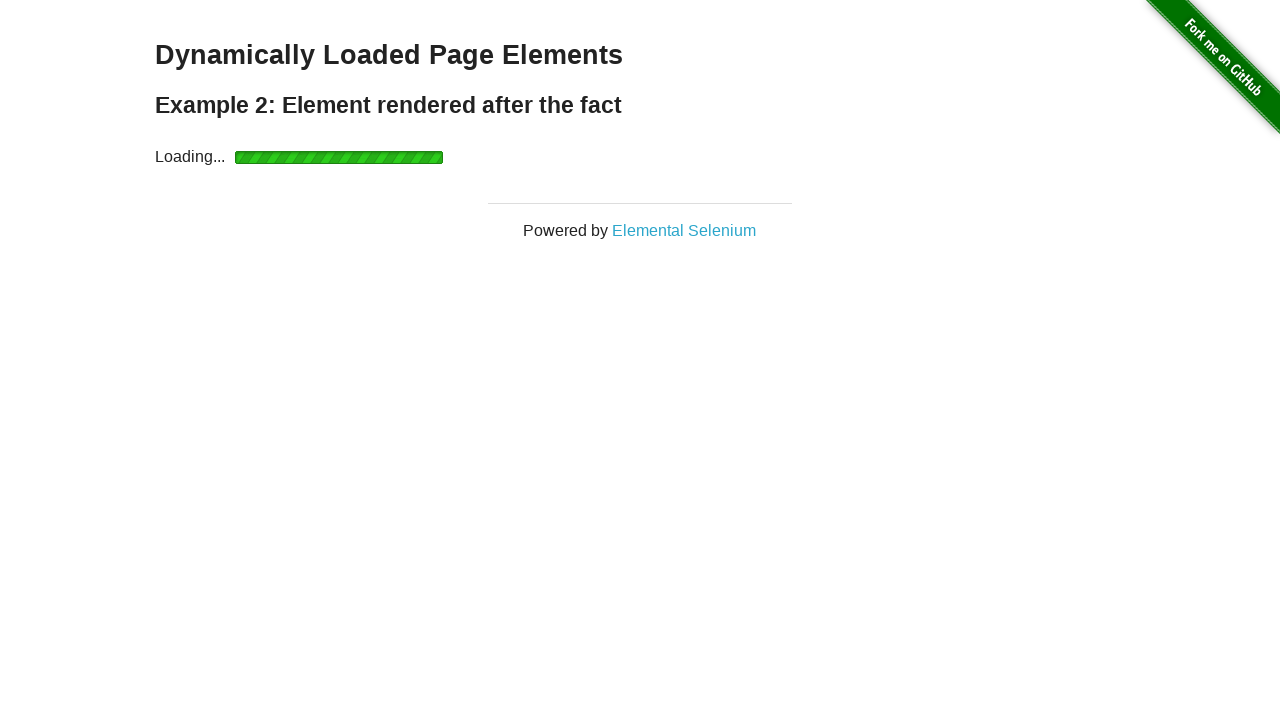

Loading indicator disappeared on example 2
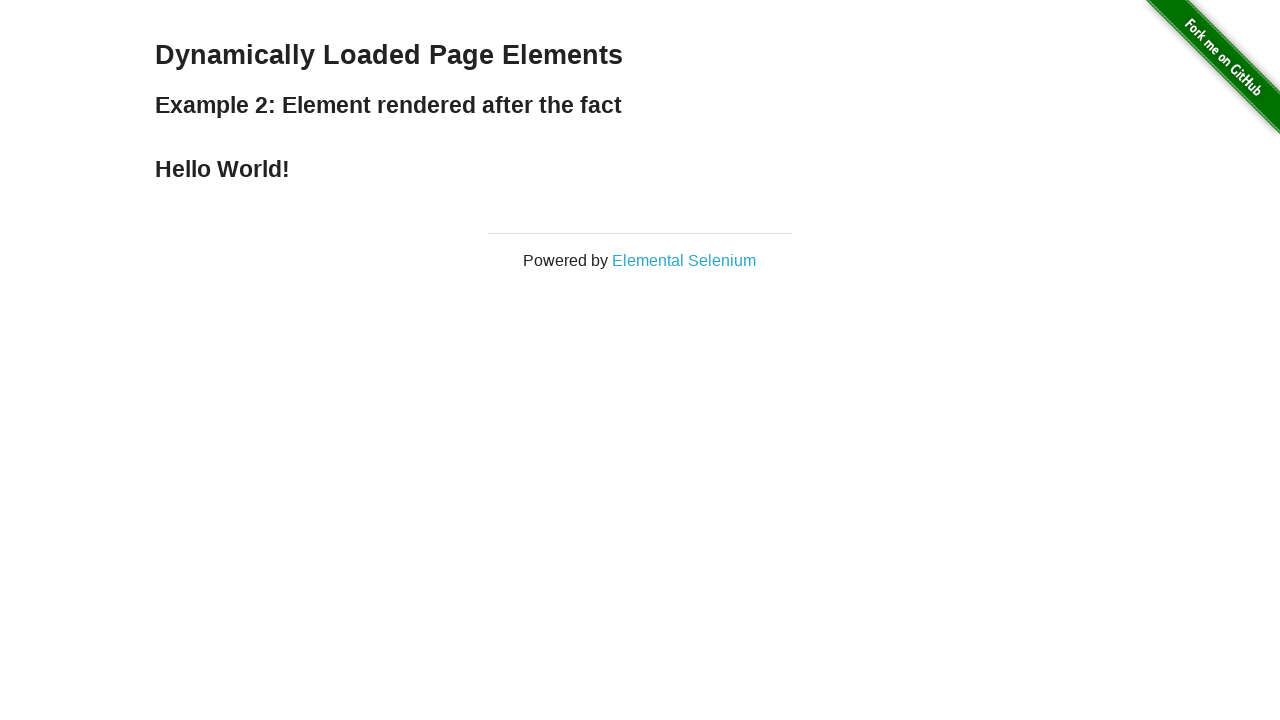

Verified 'Hello World!' text appeared on example 2
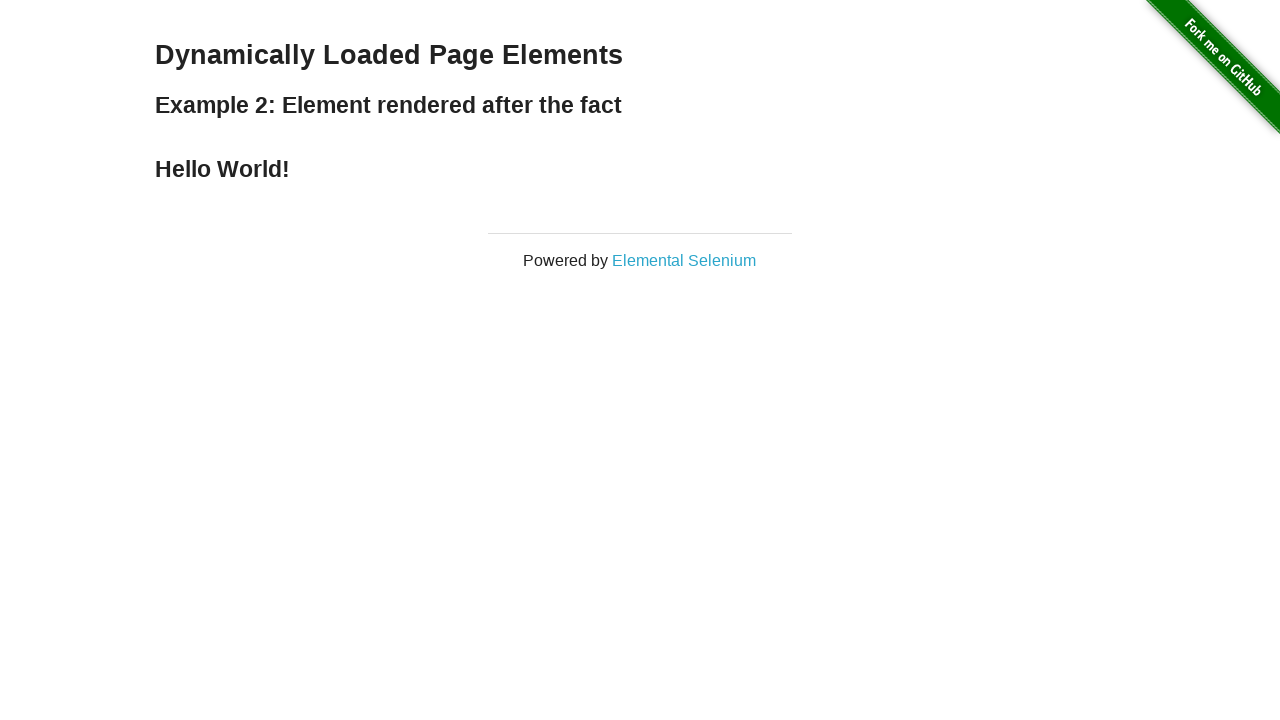

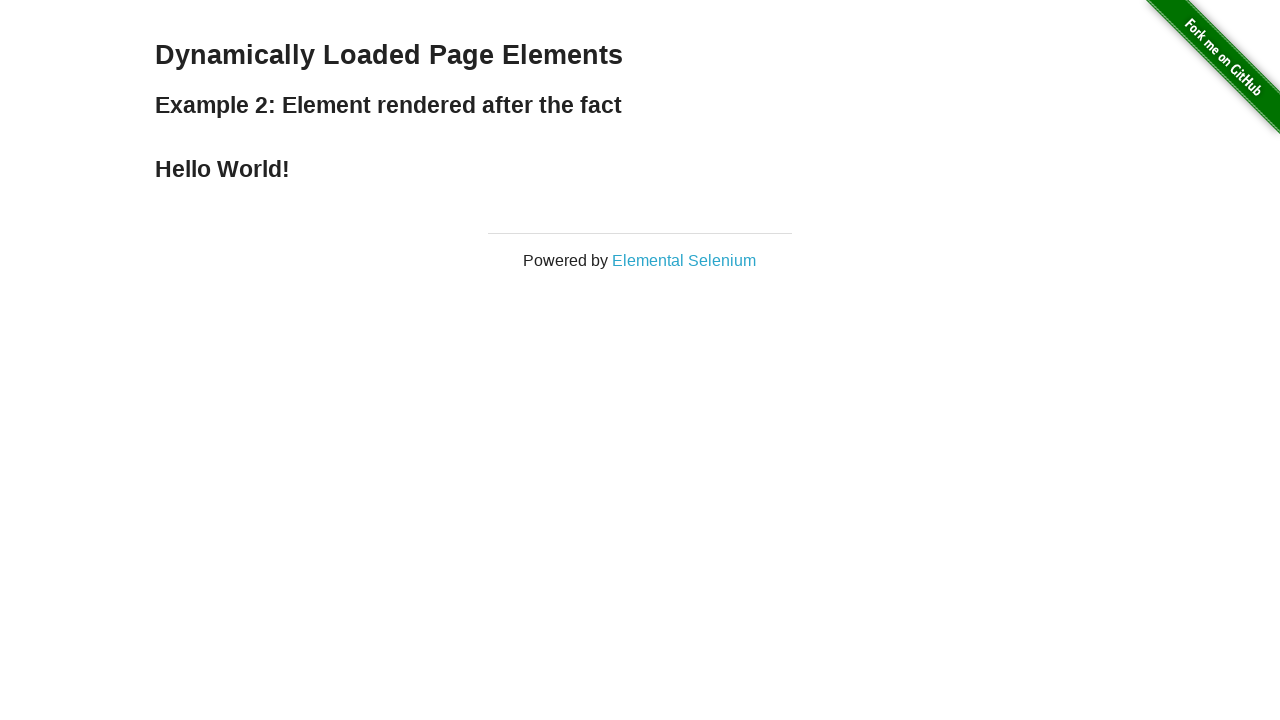